Tests that the page title matches "OrangeHRM"

Starting URL: https://opensource-demo.orangehrmlive.com/web/index.php/auth/login

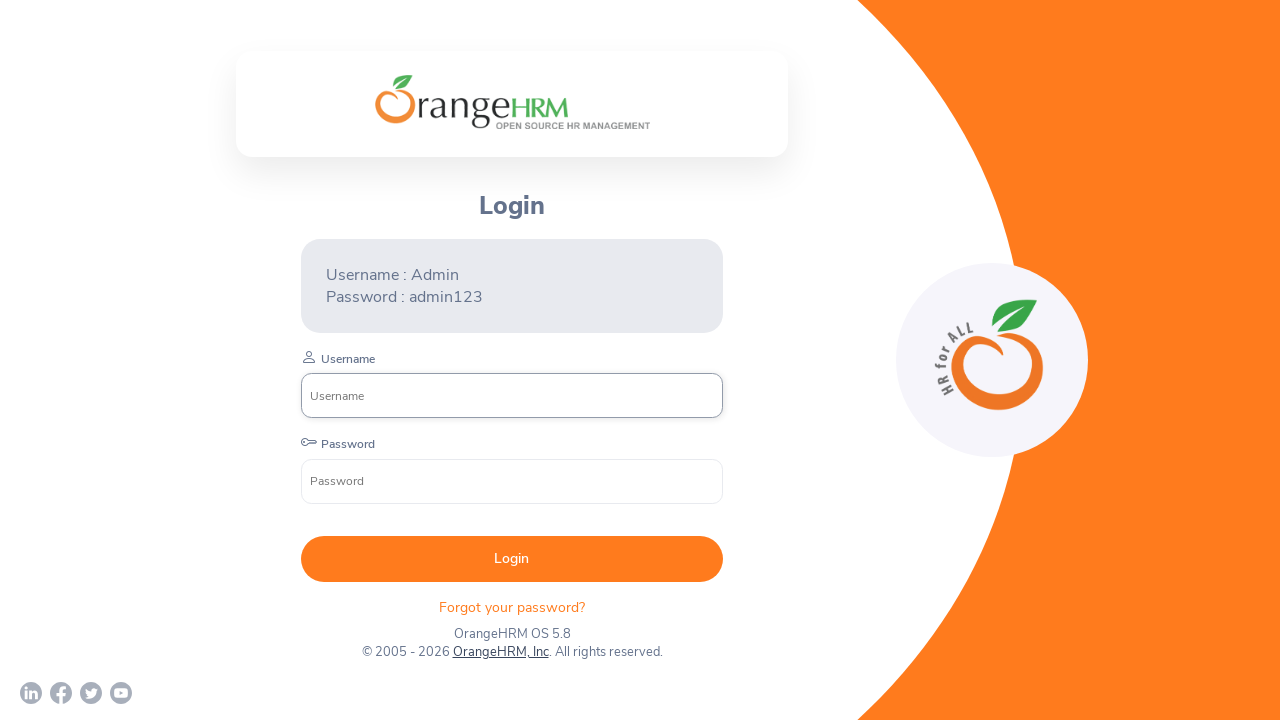

Waited for page to reach domcontentloaded state
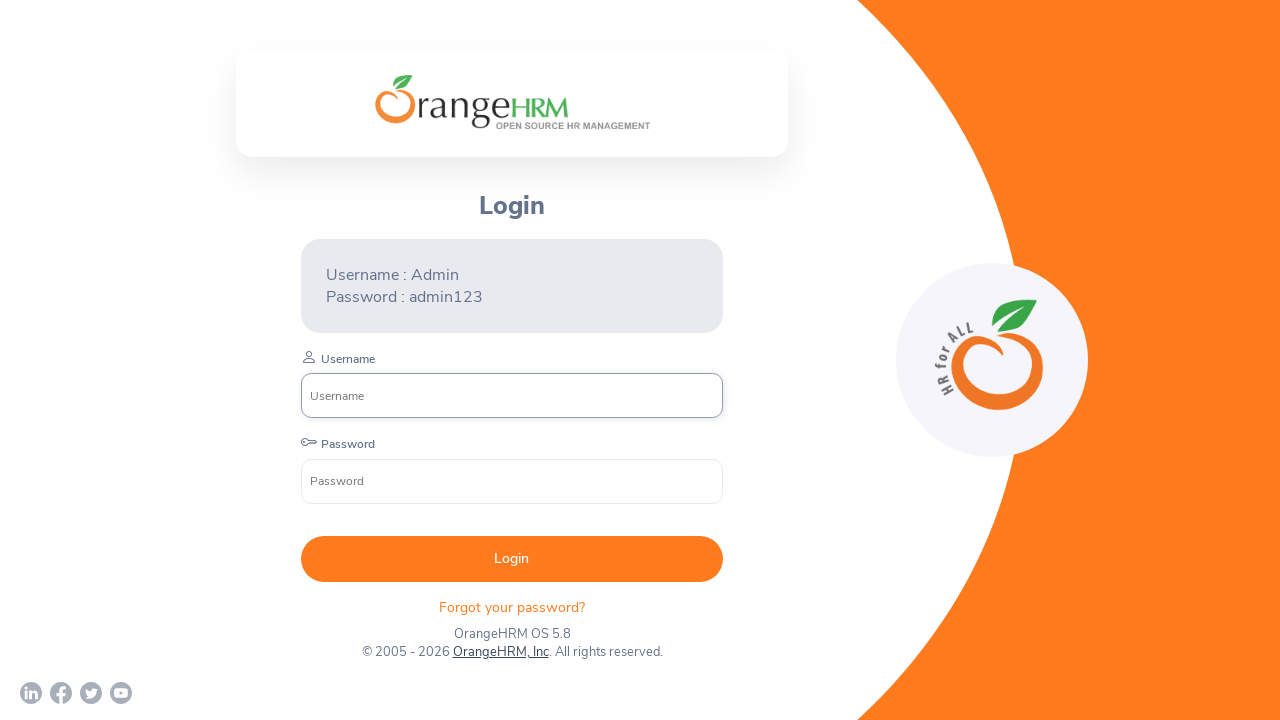

Retrieved page title
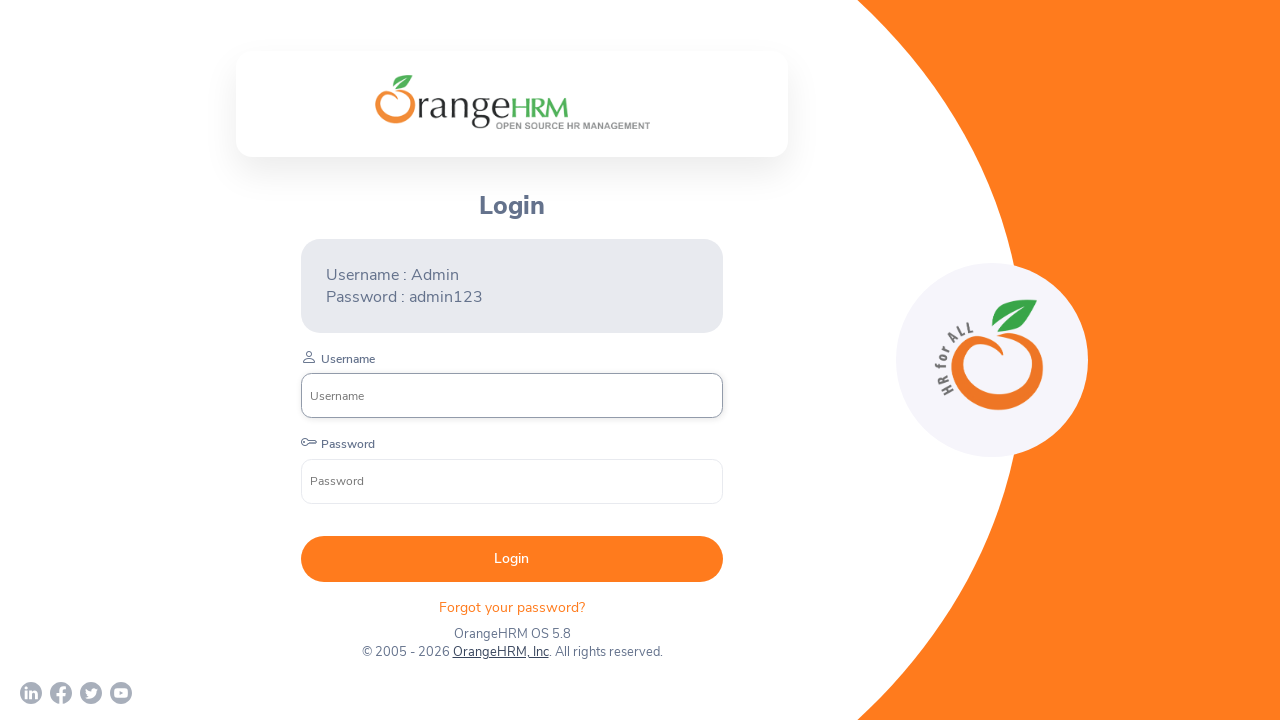

Verified page title matches 'OrangeHRM'
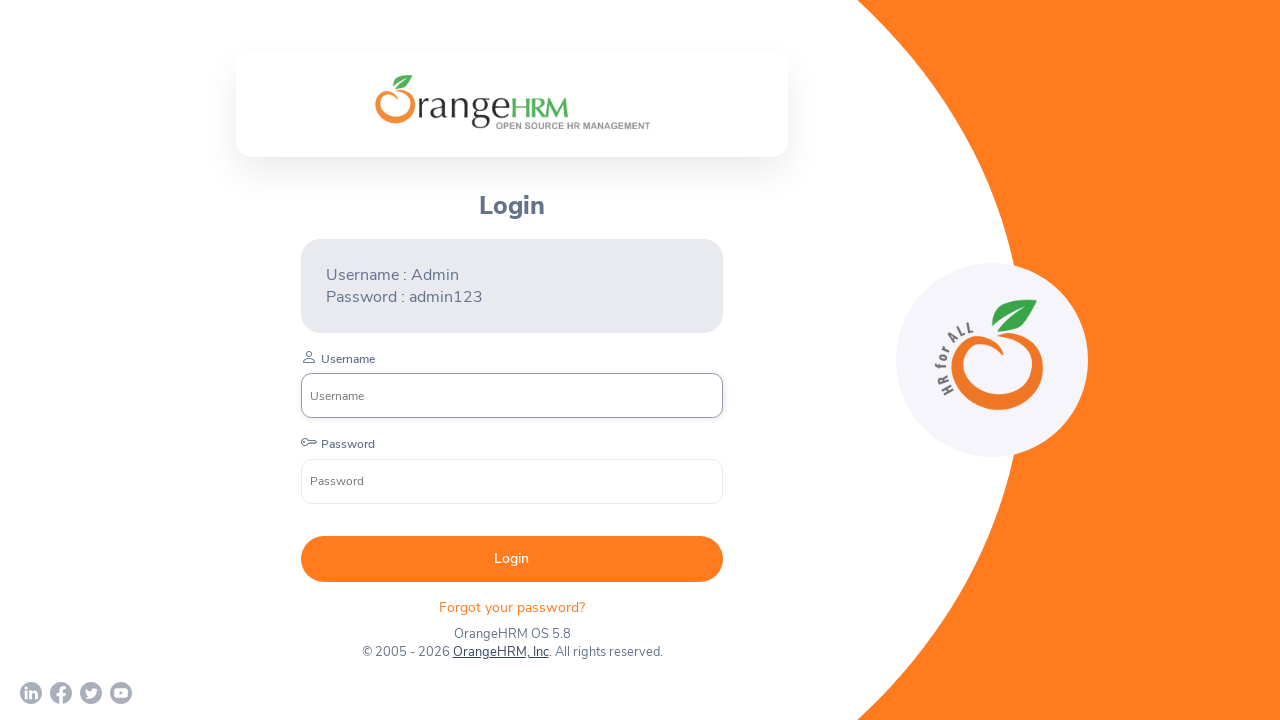

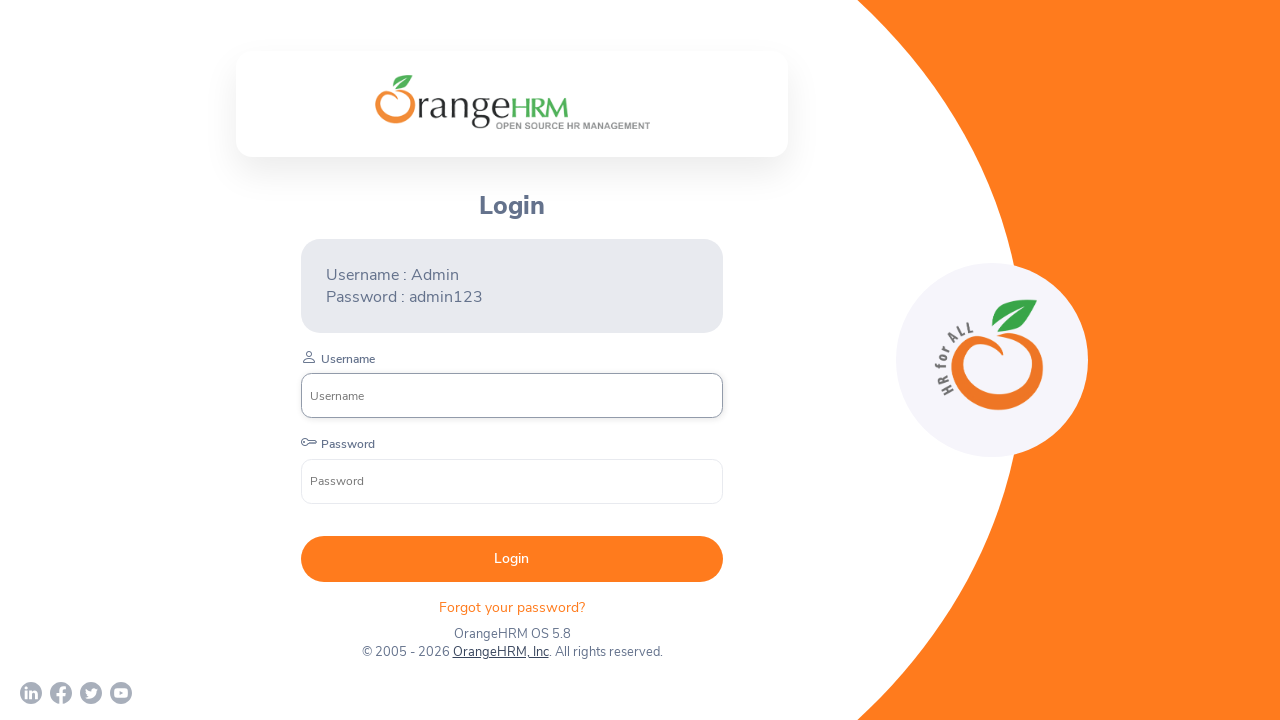